Tests Add/Remove Elements by clicking add button three times and verifying three elements are added

Starting URL: https://the-internet.herokuapp.com/

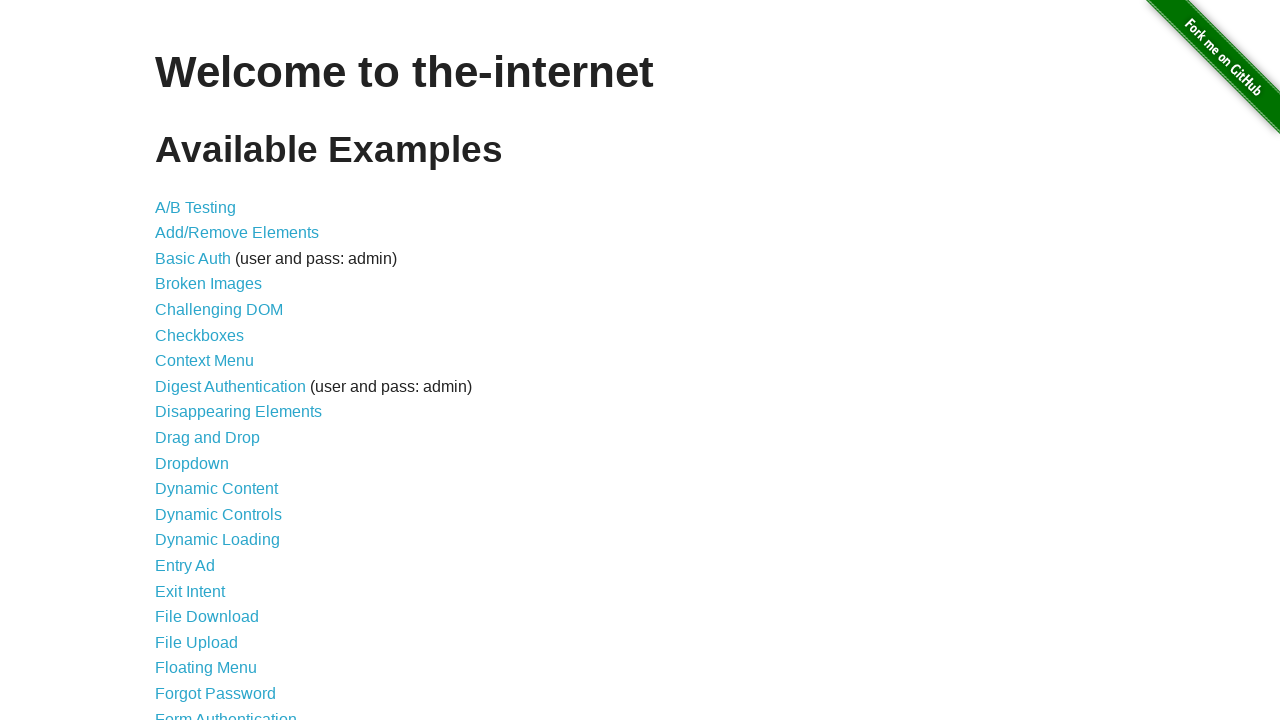

Clicked on Add/Remove Elements link at (237, 233) on a[href='/add_remove_elements/']
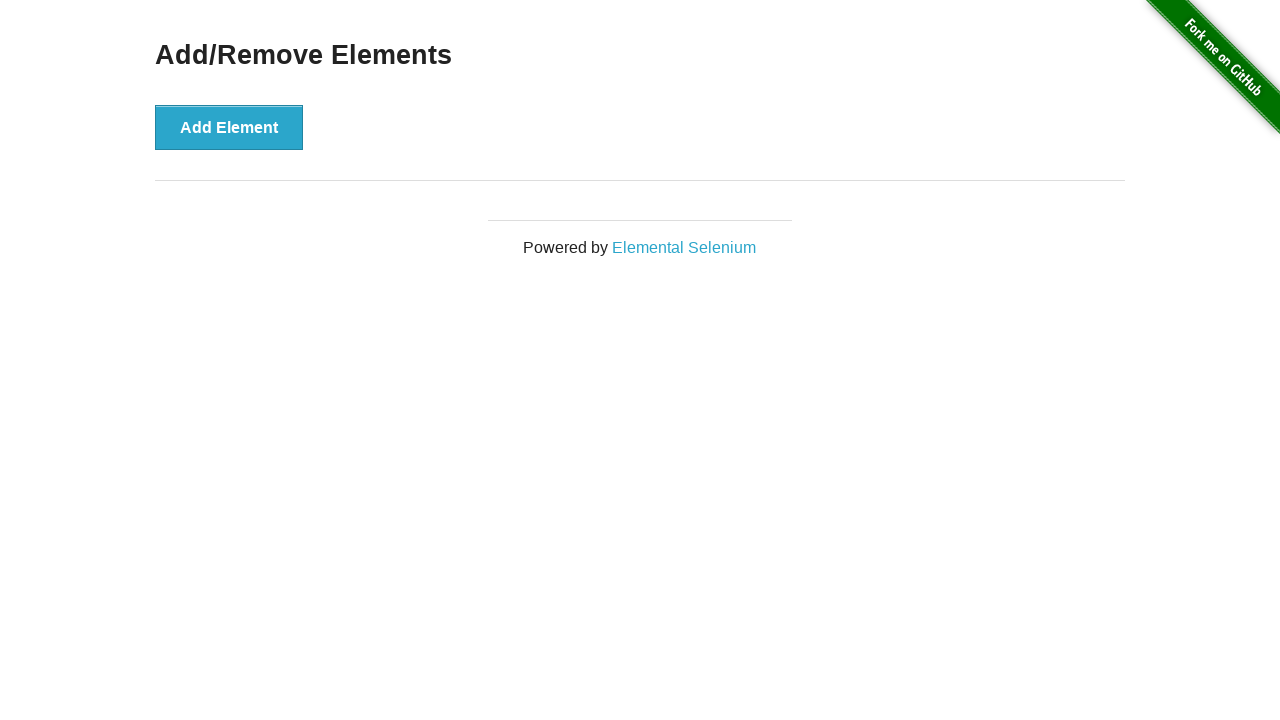

Clicked Add Element button (1st time) at (229, 127) on button[onclick='addElement()']
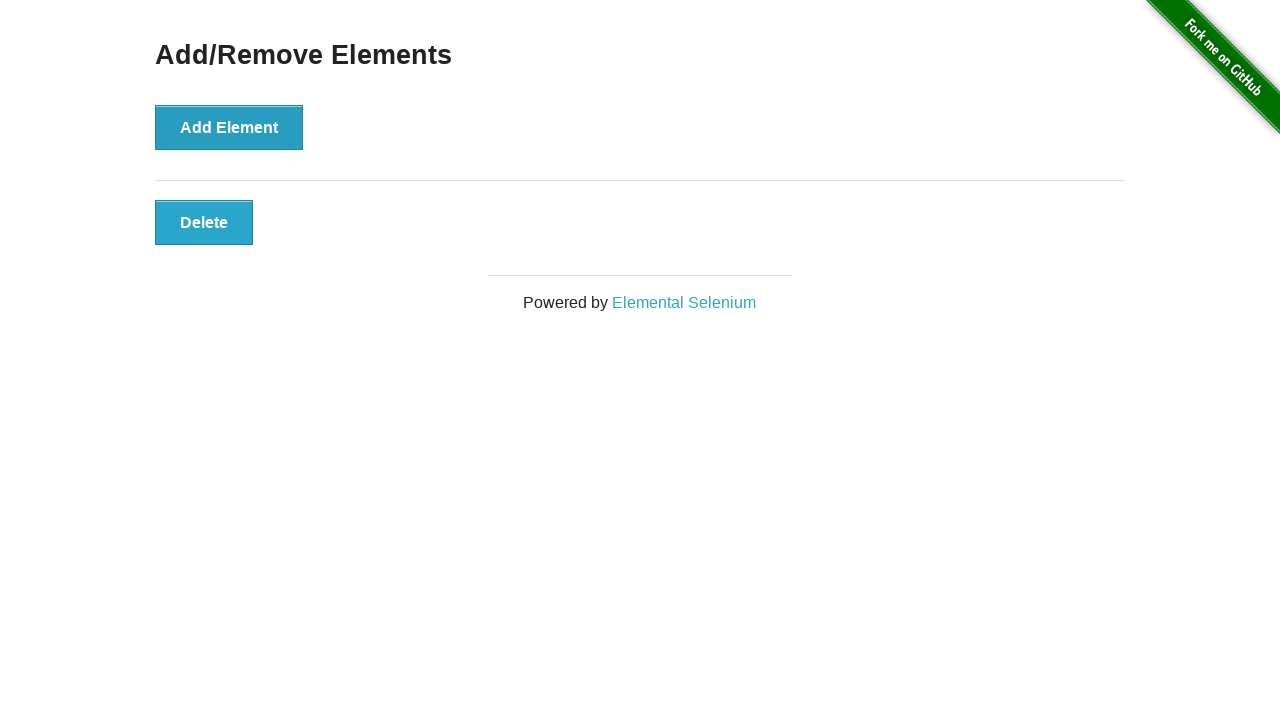

Clicked Add Element button (2nd time) at (229, 127) on button[onclick='addElement()']
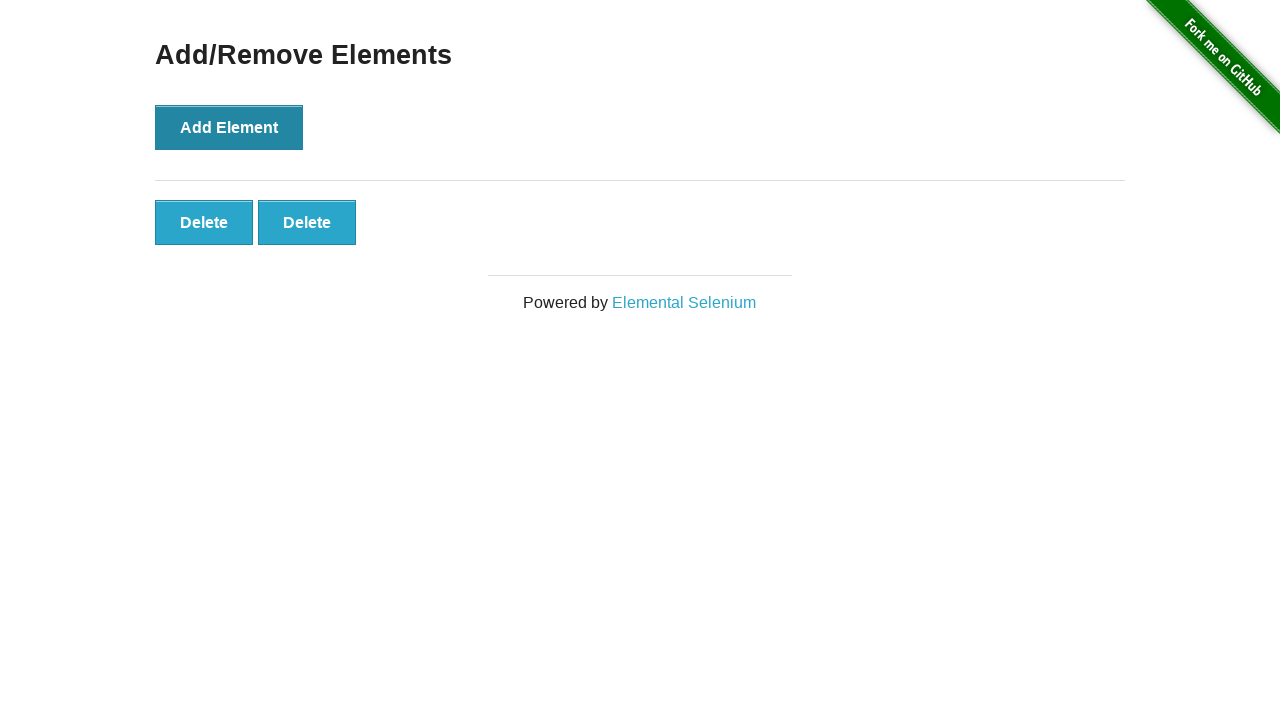

Clicked Add Element button (3rd time) at (229, 127) on button[onclick='addElement()']
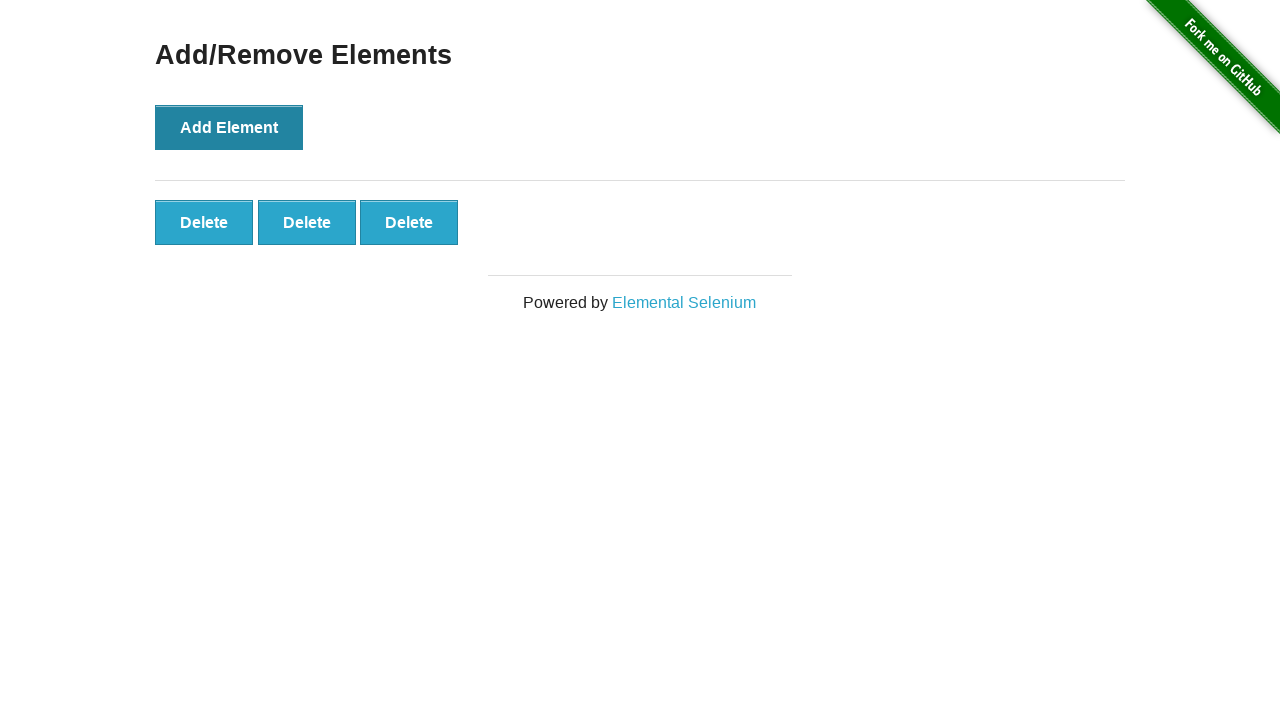

Verified three elements were added
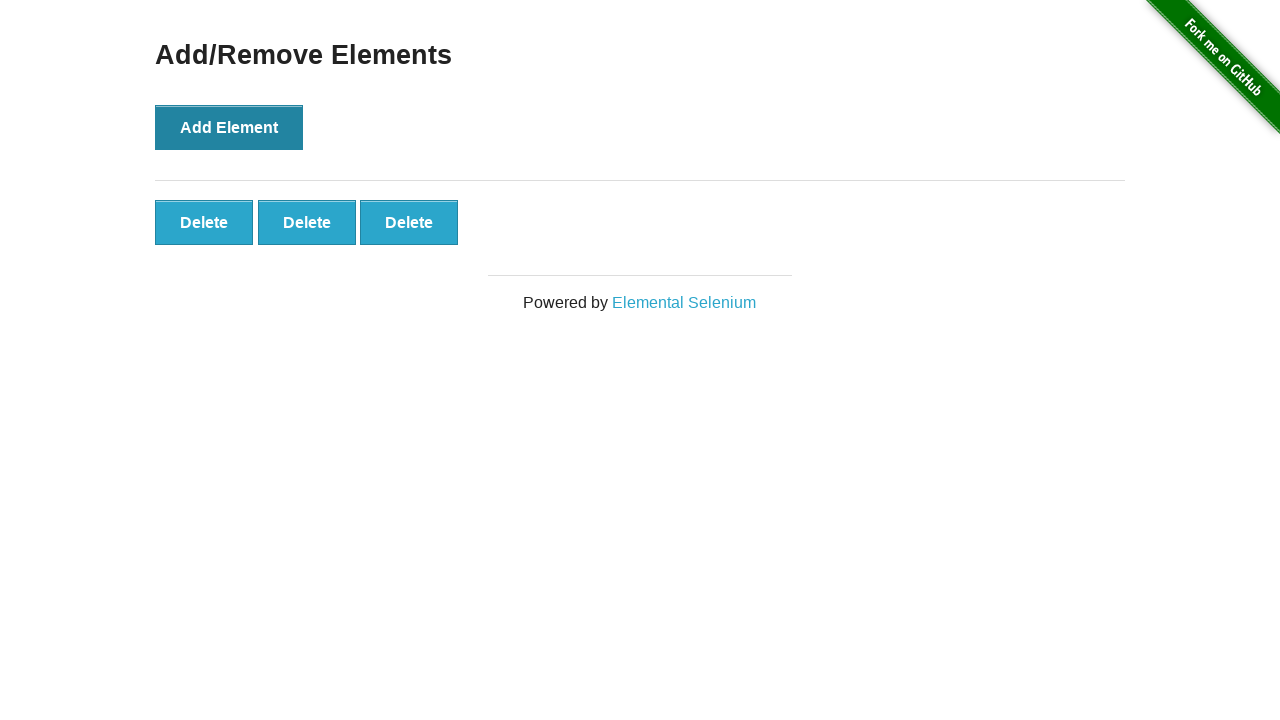

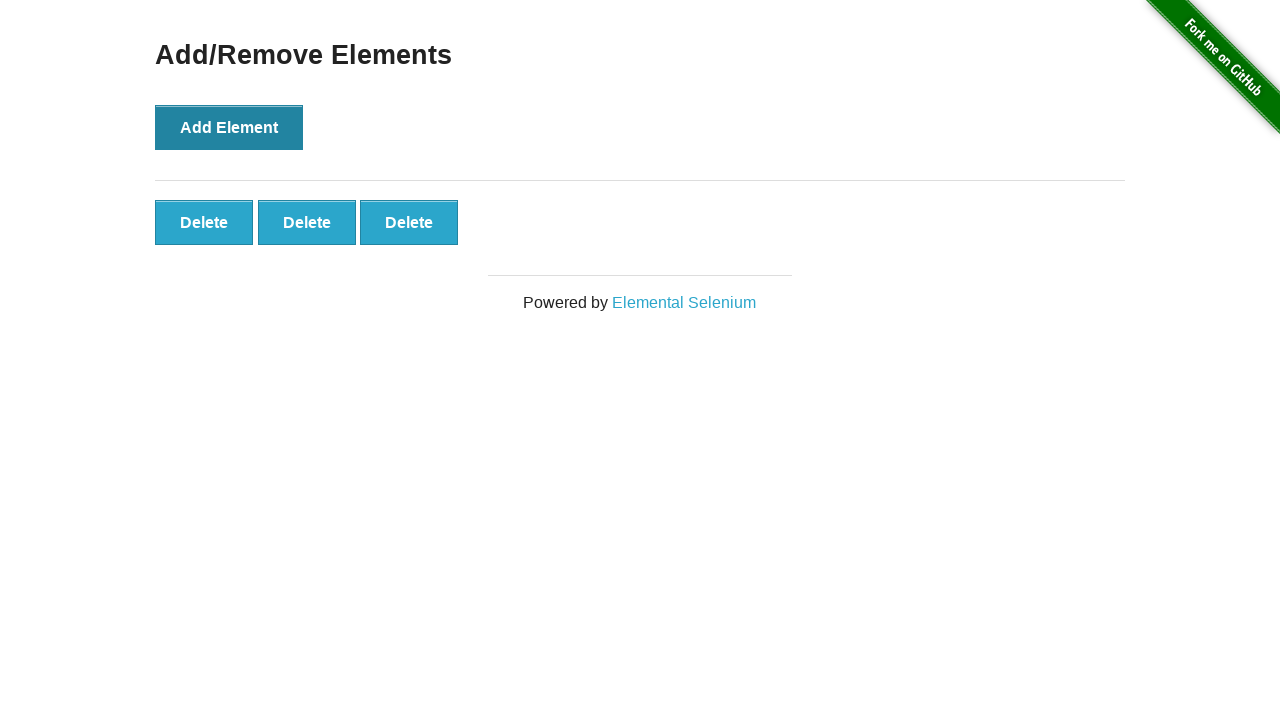